Tests checkbox functionality by verifying and toggling checkbox states on a test page

Starting URL: https://the-internet.herokuapp.com/checkboxes

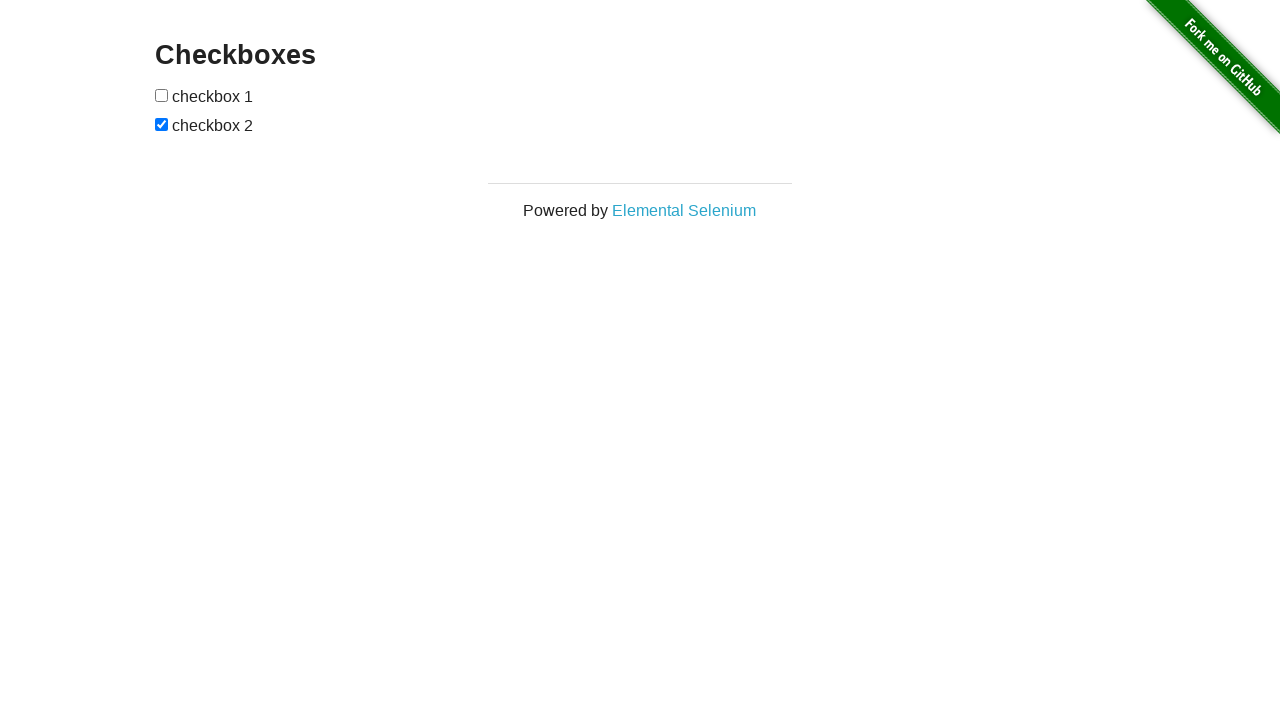

Navigated to checkboxes test page
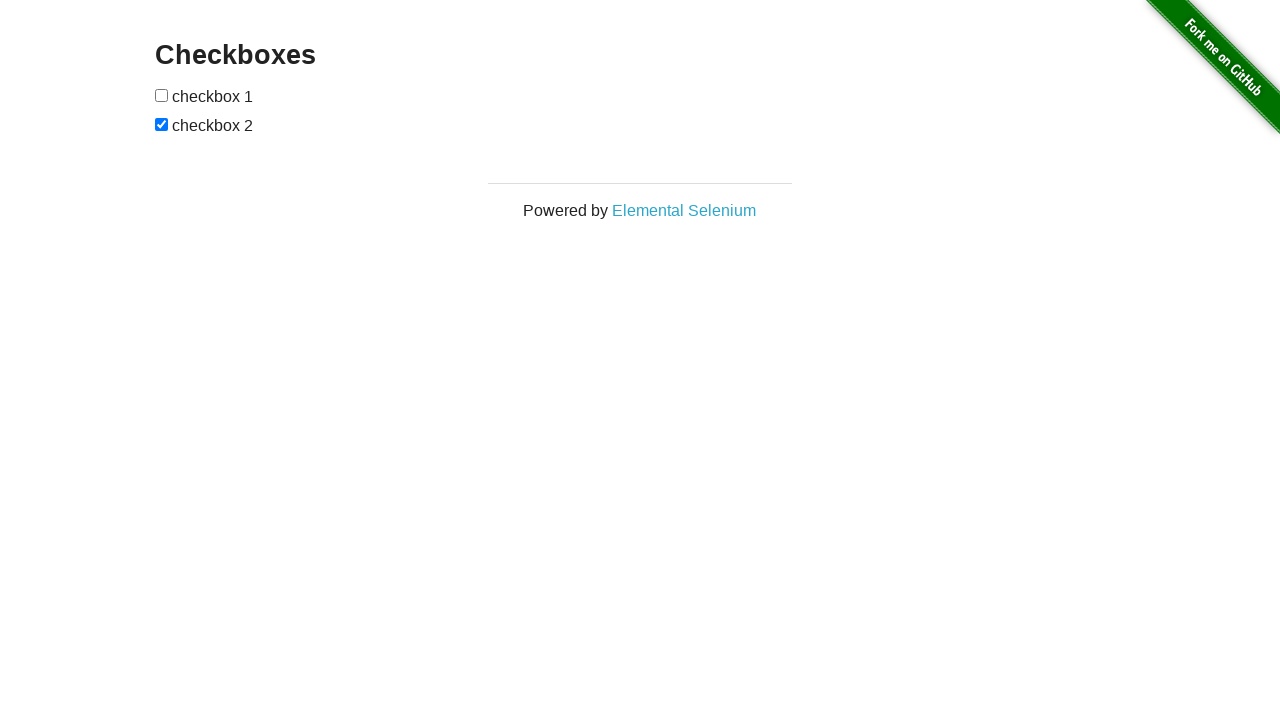

Located all checkboxes on the page
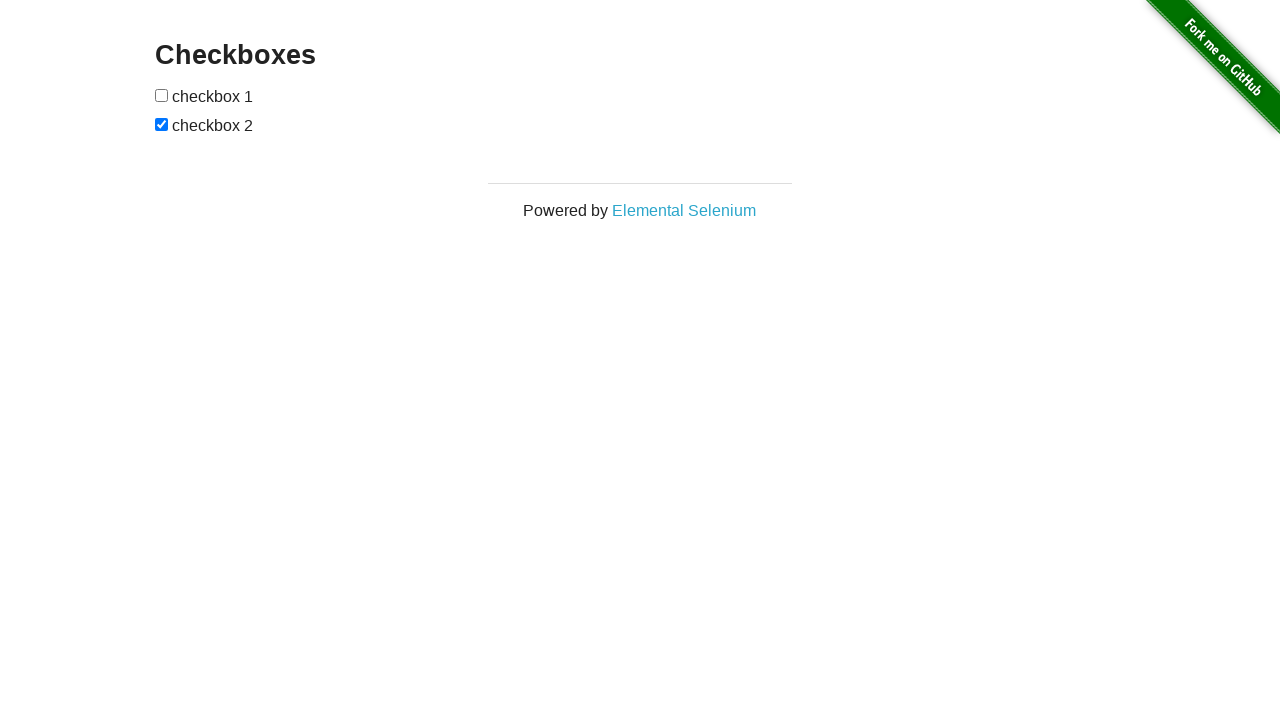

Retrieved first checkbox element
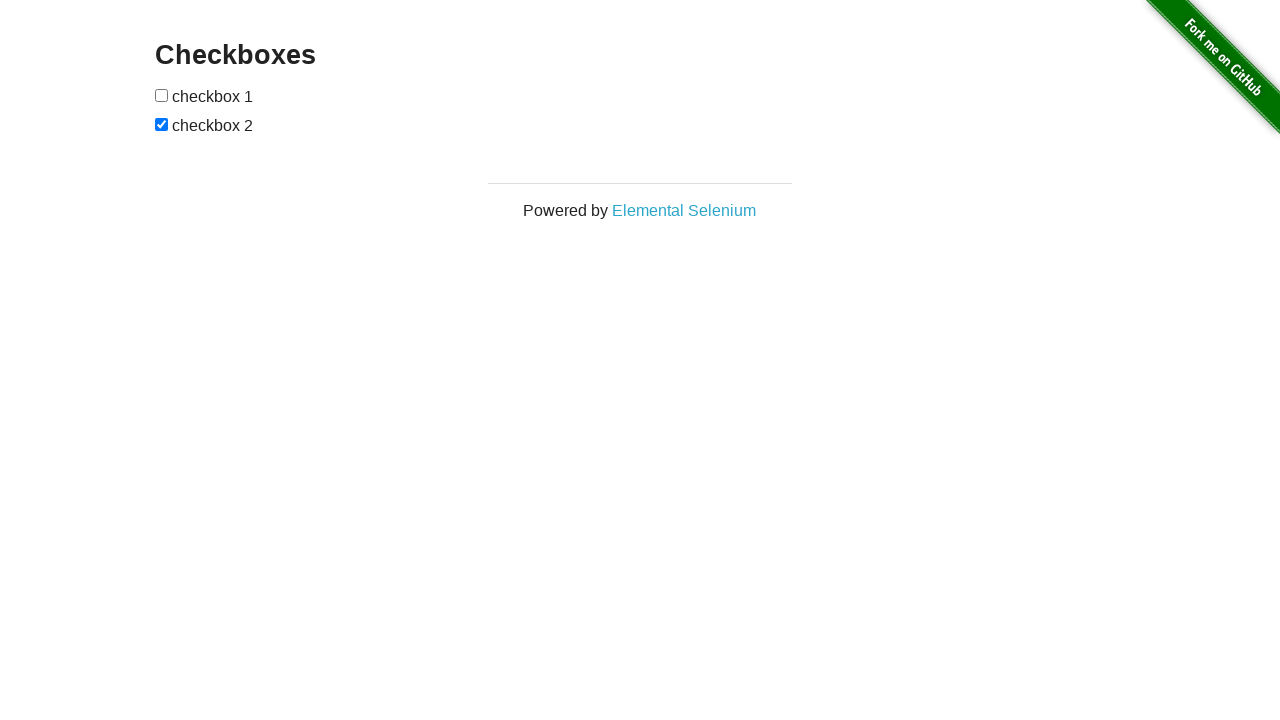

Checked the first checkbox at (162, 95) on input[type='checkbox'] >> nth=0
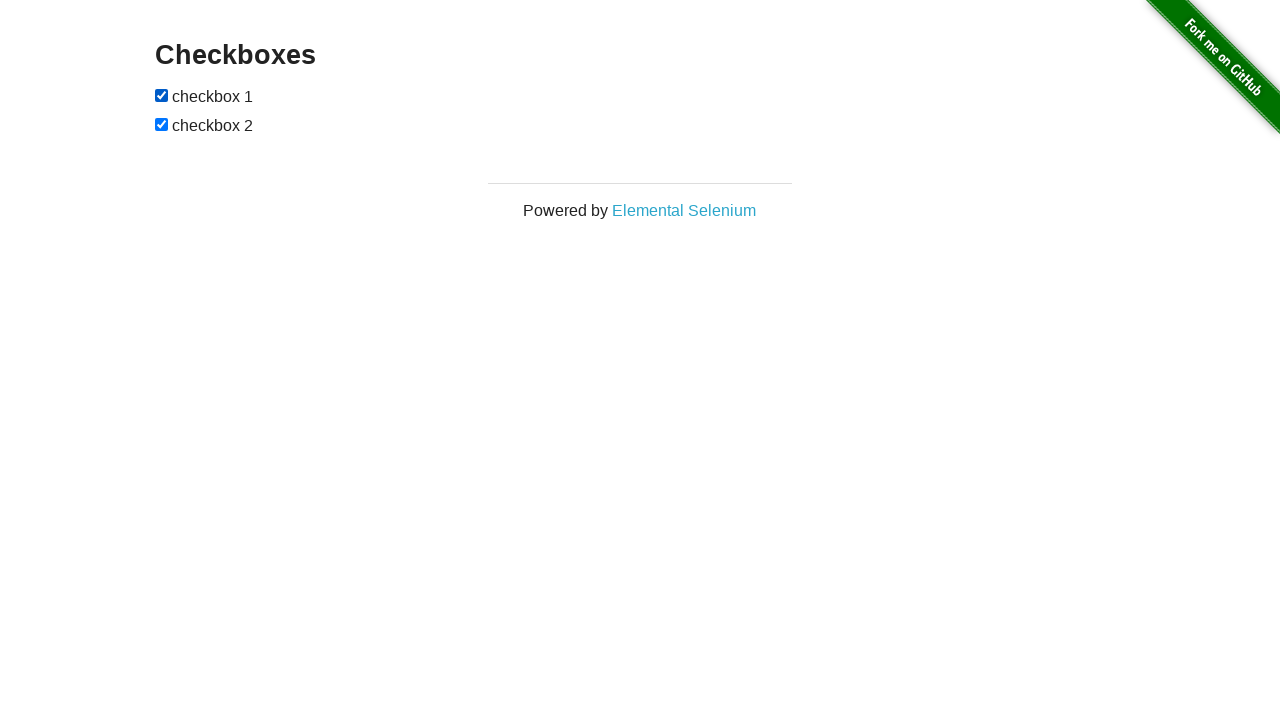

Verified first checkbox is checked
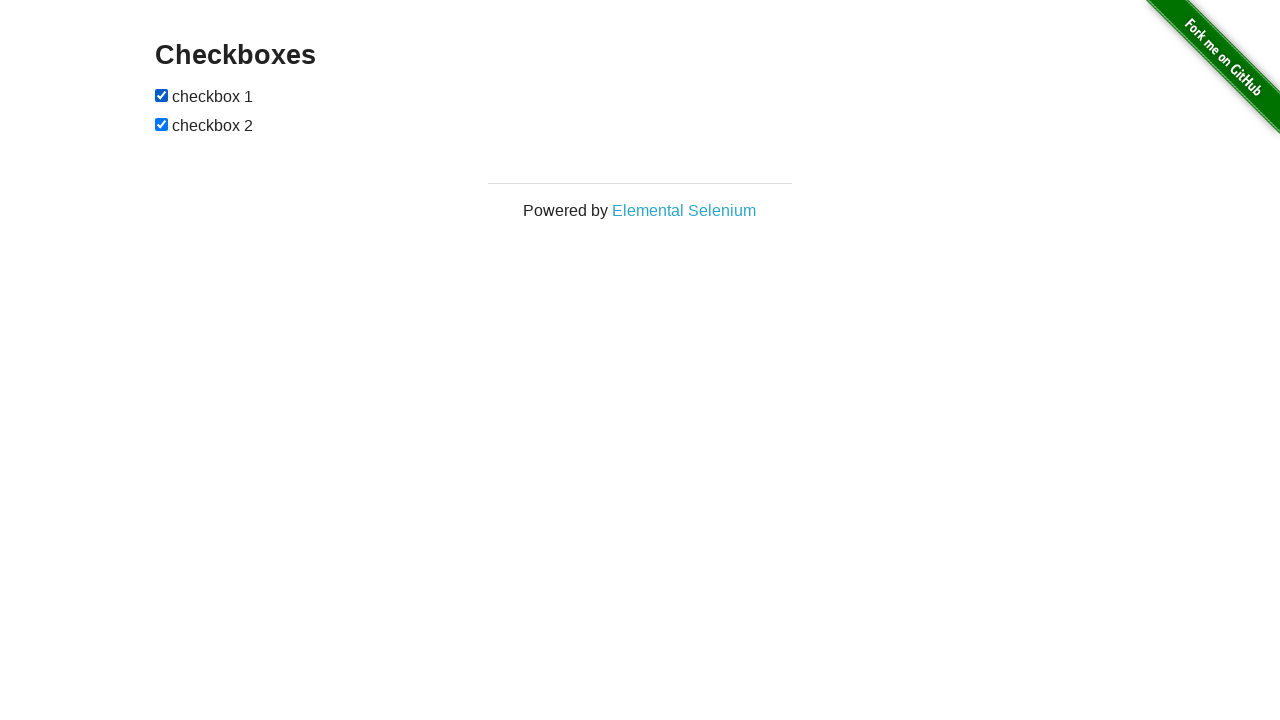

Verified second checkbox is checked
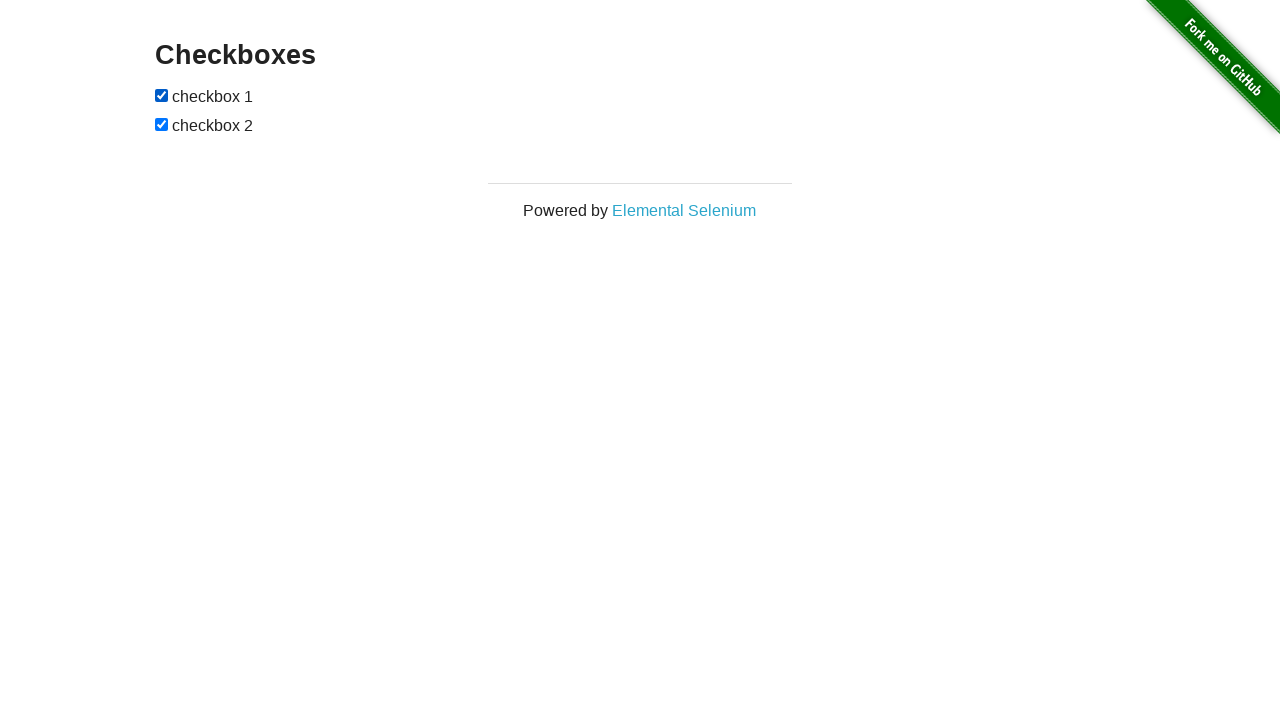

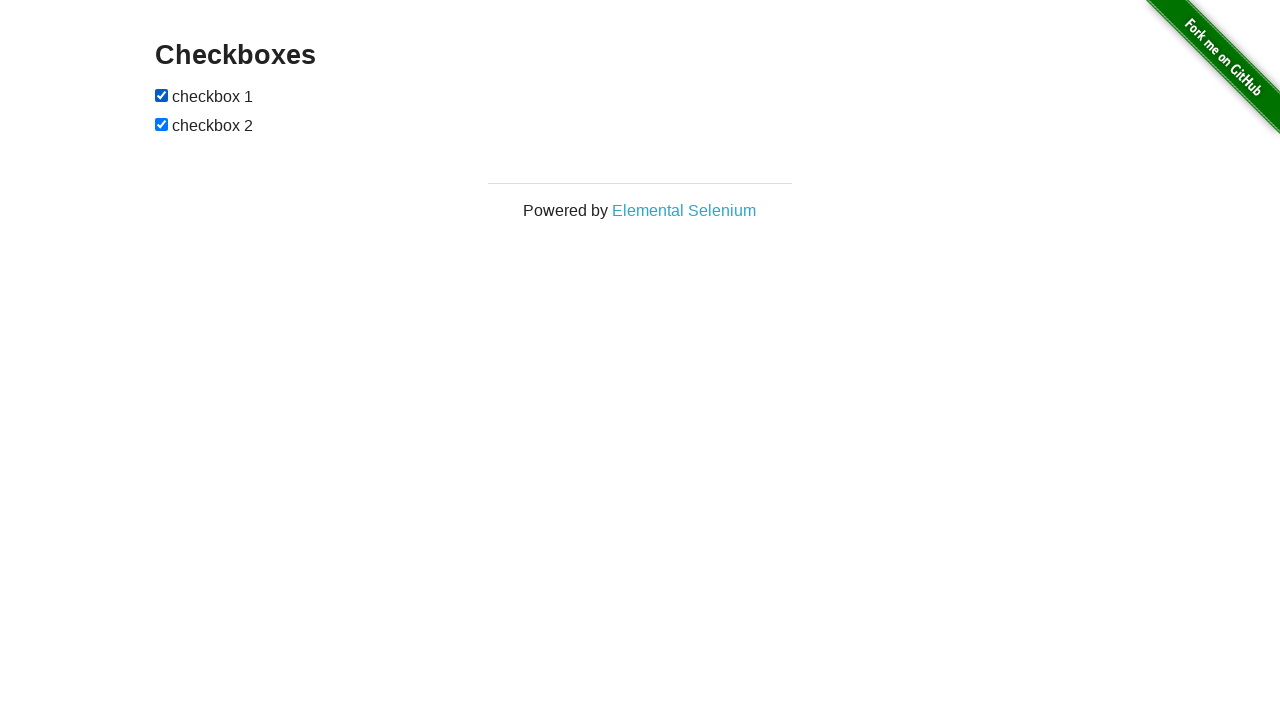